Clicks on the first radio button in the practice form

Starting URL: https://rahulshettyacademy.com/AutomationPractice/

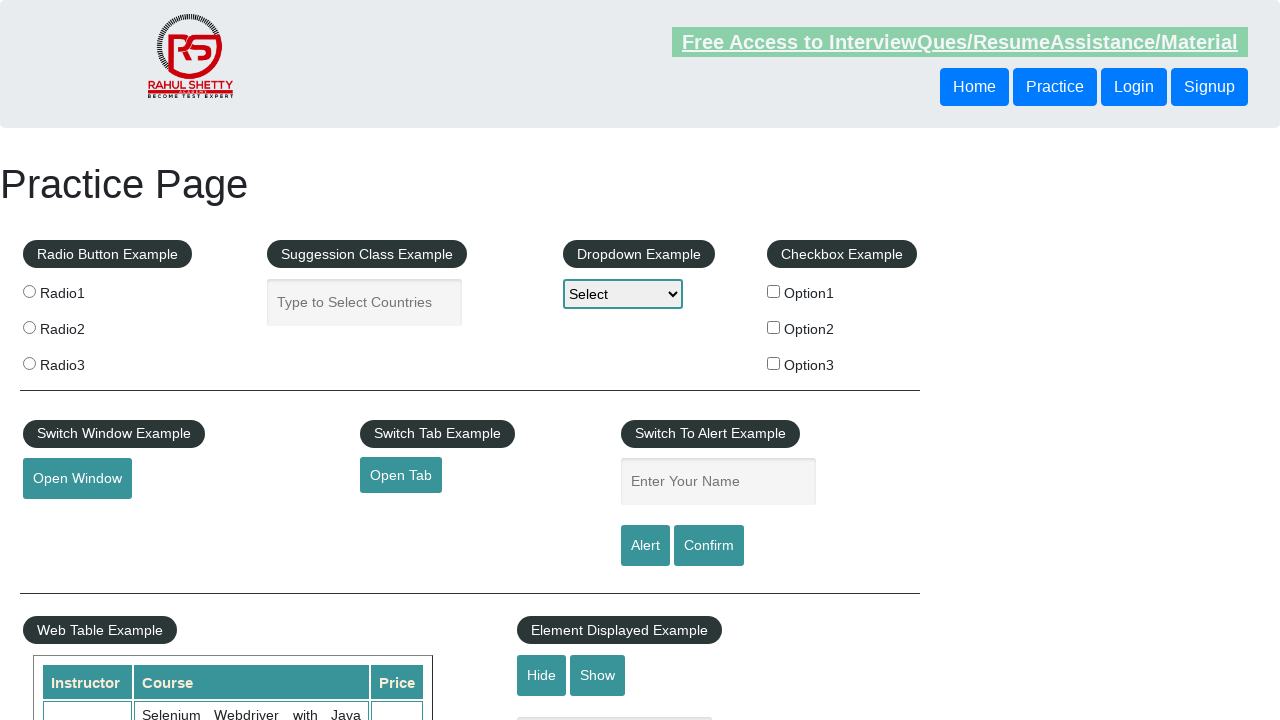

Navigated to AutomationPractice page
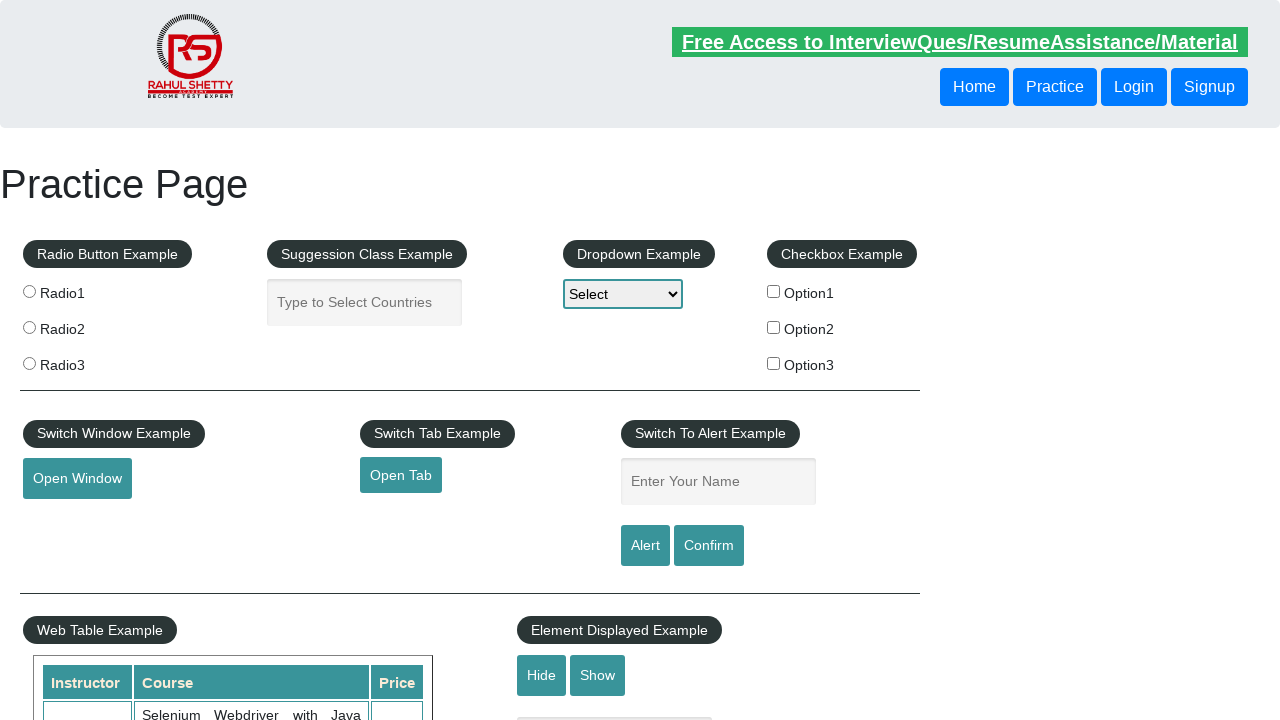

Clicked on the first radio button in the practice form at (29, 291) on xpath=//*[@value='radio1']
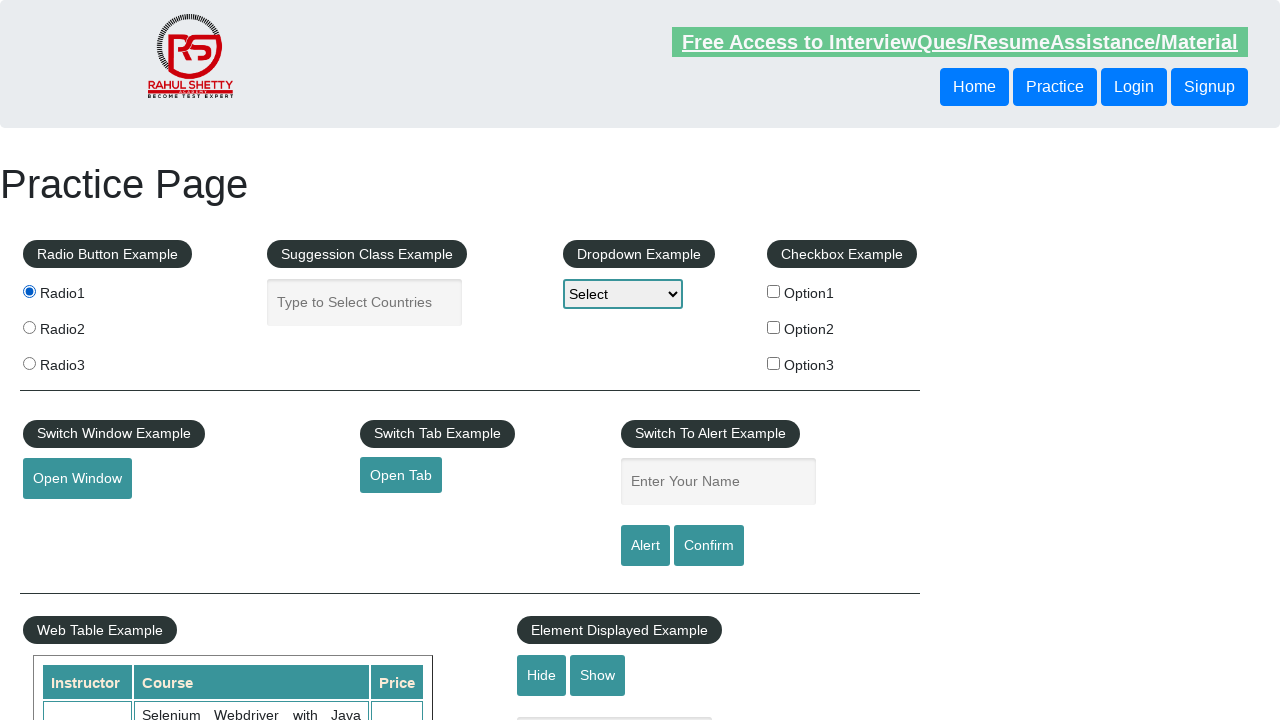

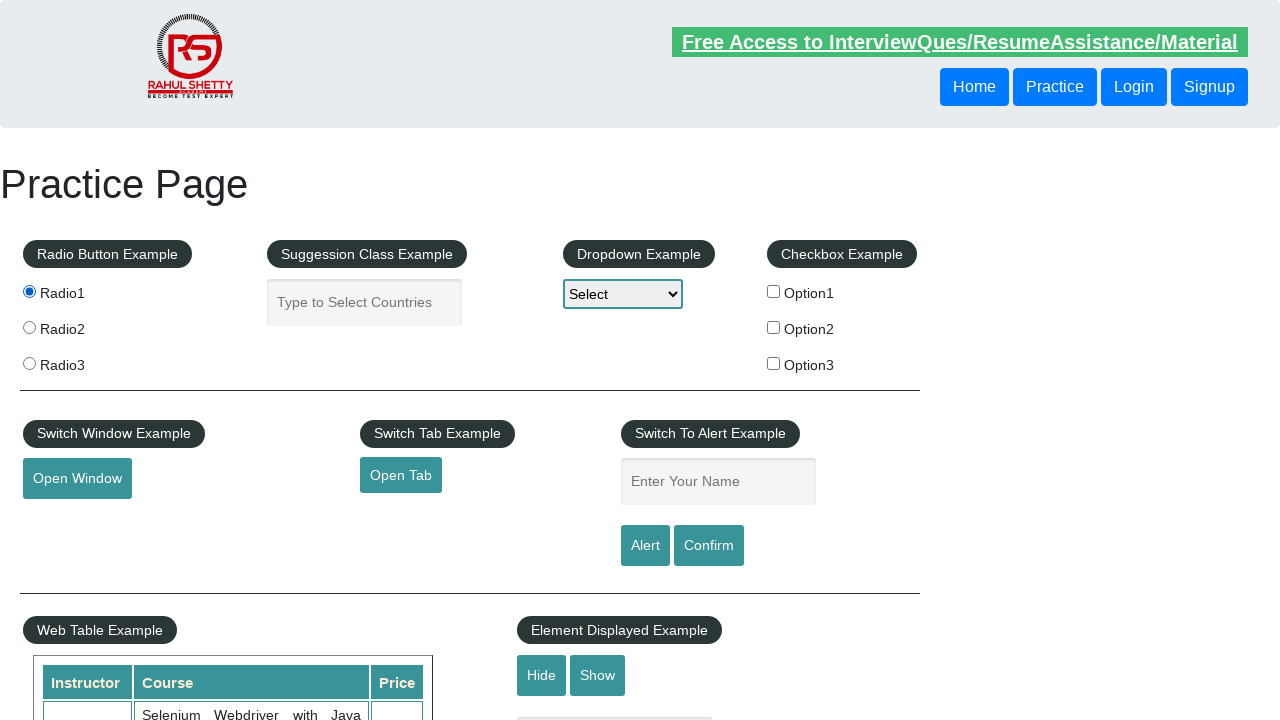